Fills out a registration form with first name, last name, email, and phone number, then submits it and verifies successful registration

Starting URL: http://suninjuly.github.io/registration1.html

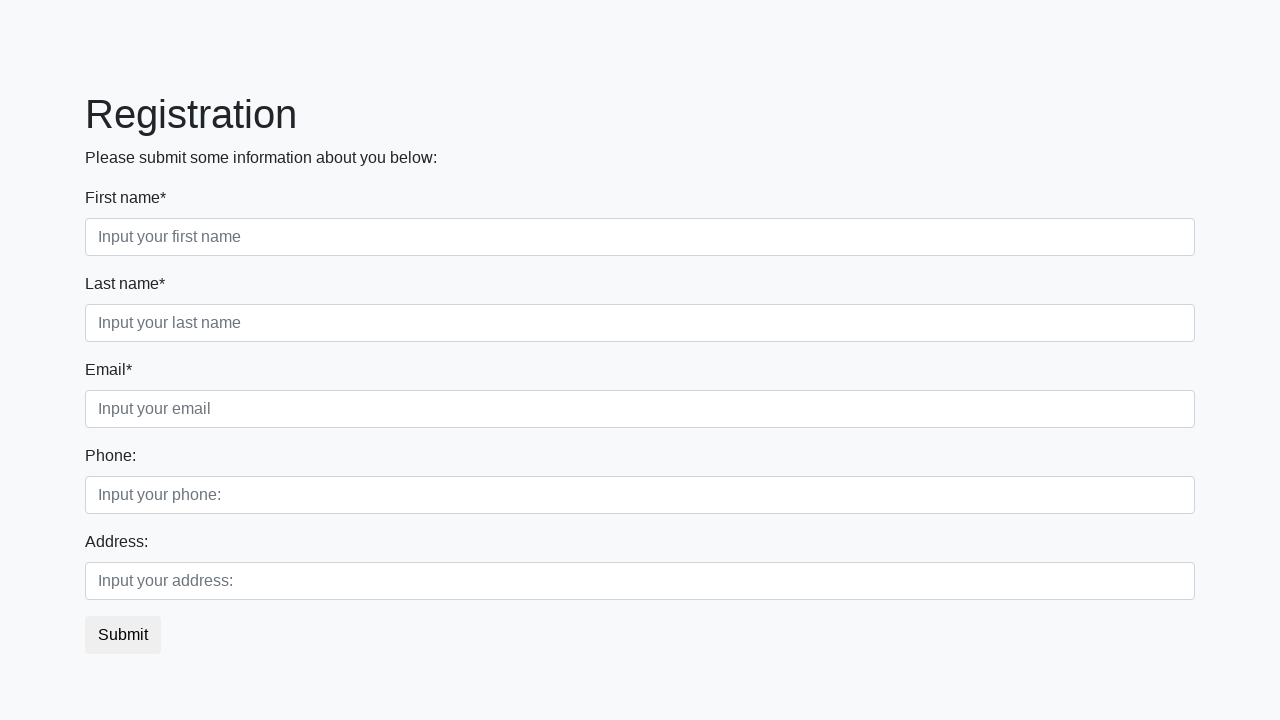

Filled first name field with 'John' on .first
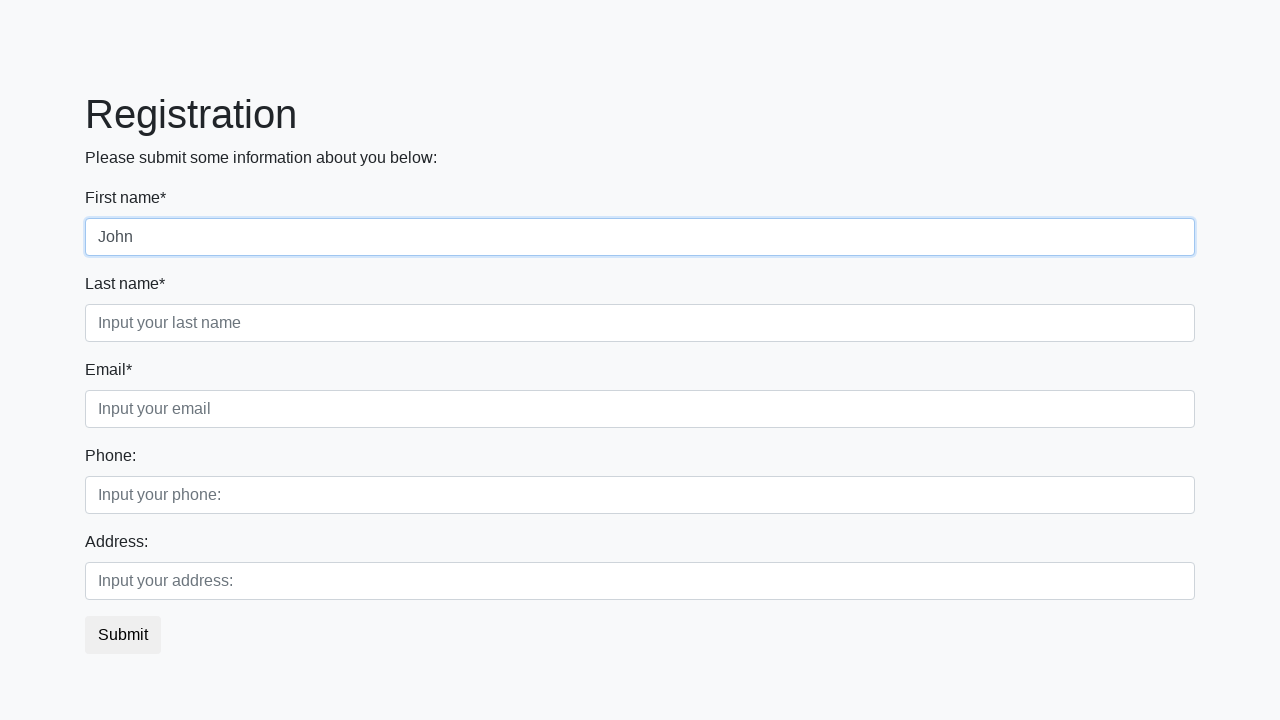

Filled last name field with 'Smith' on div.first_block > div.form-group.second_class > input
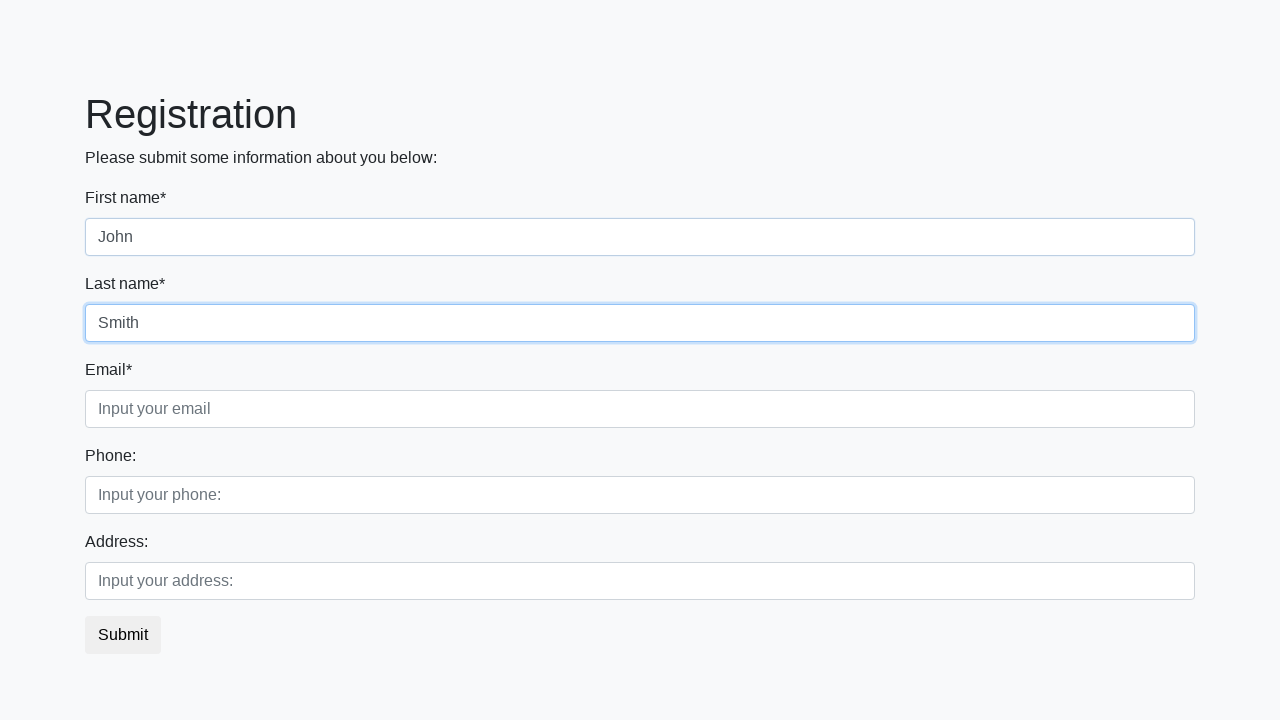

Filled email field with 'john.smith@example.com' on .third
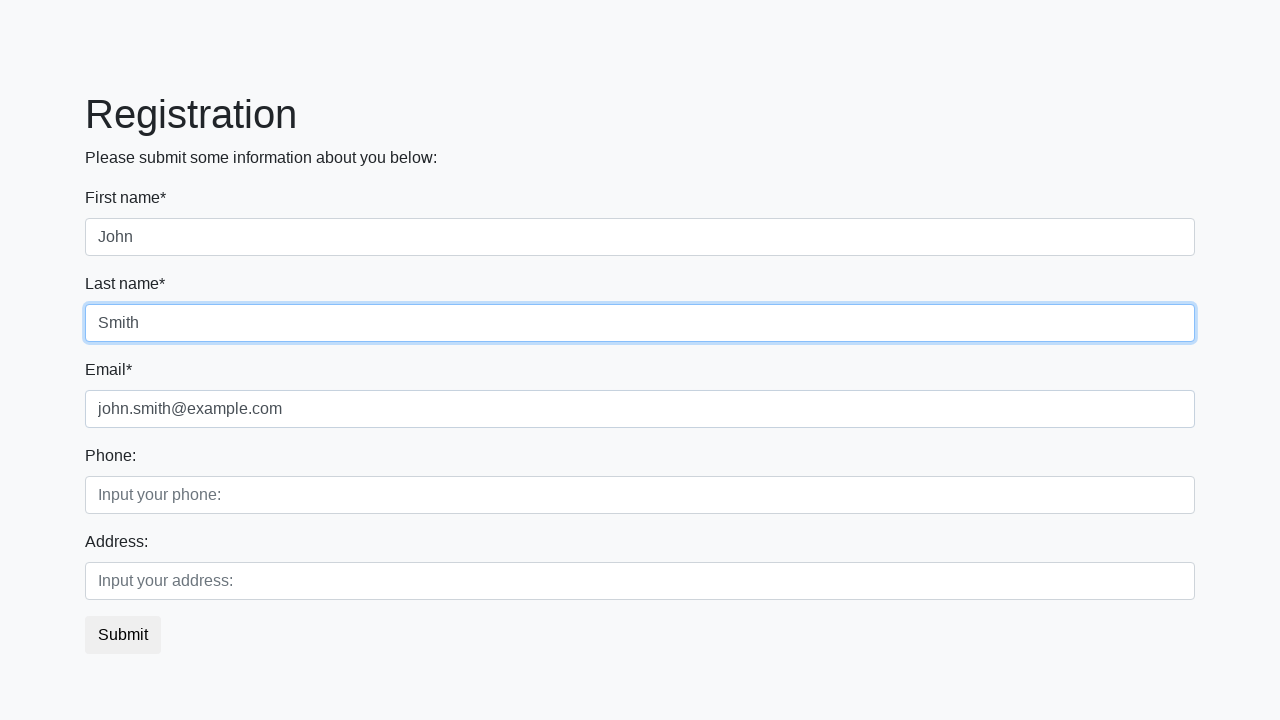

Filled phone field with '79123456789' on div.second_block input
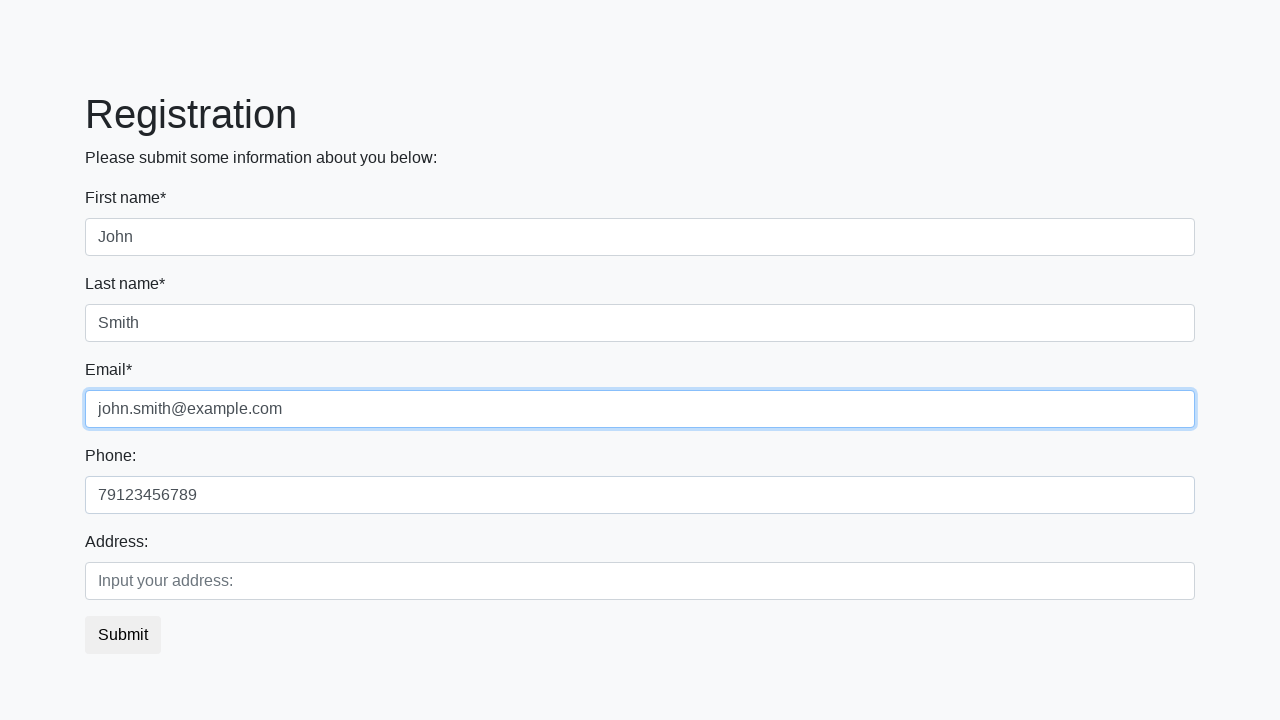

Clicked submit button to register at (123, 635) on button.btn
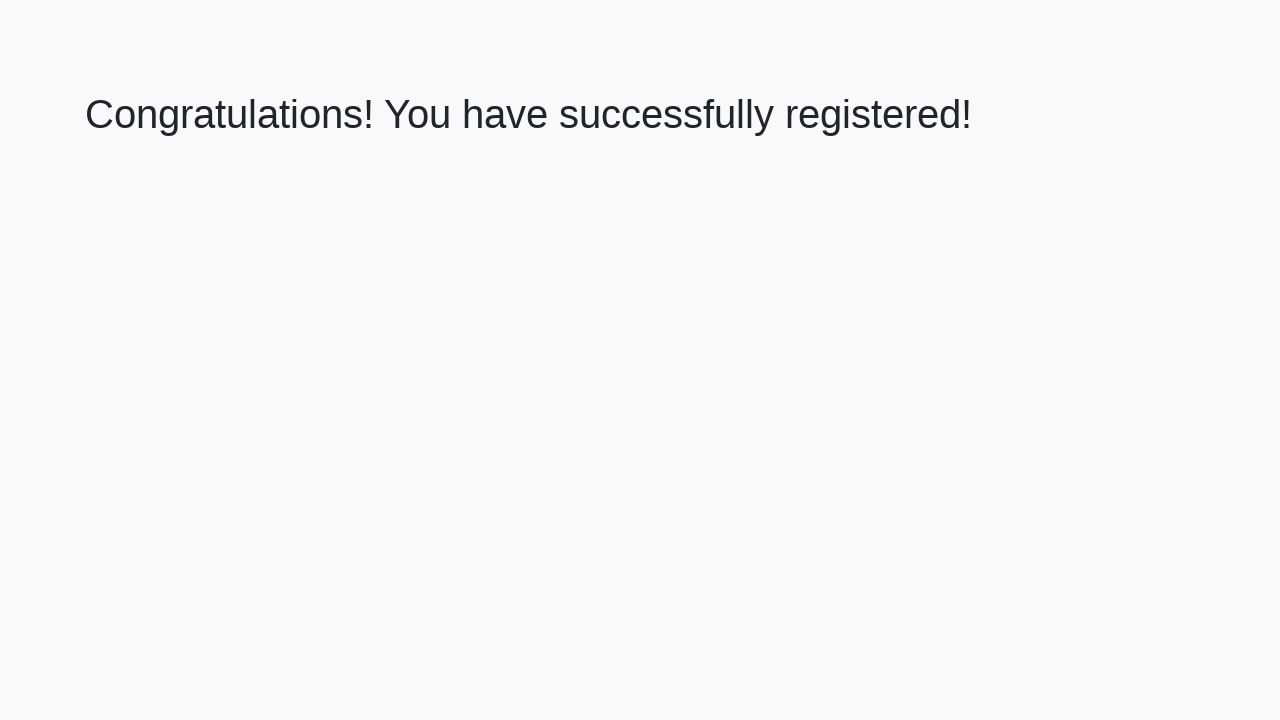

Success message element loaded
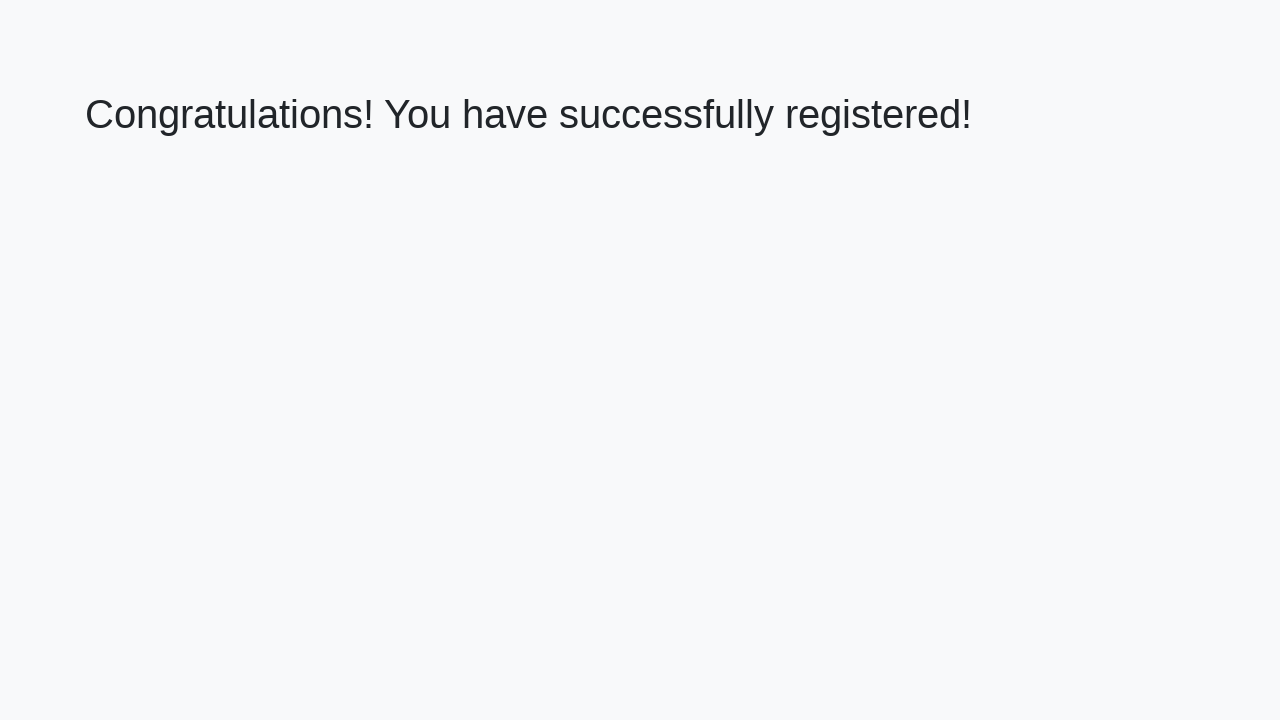

Retrieved success message text: 'Congratulations! You have successfully registered!'
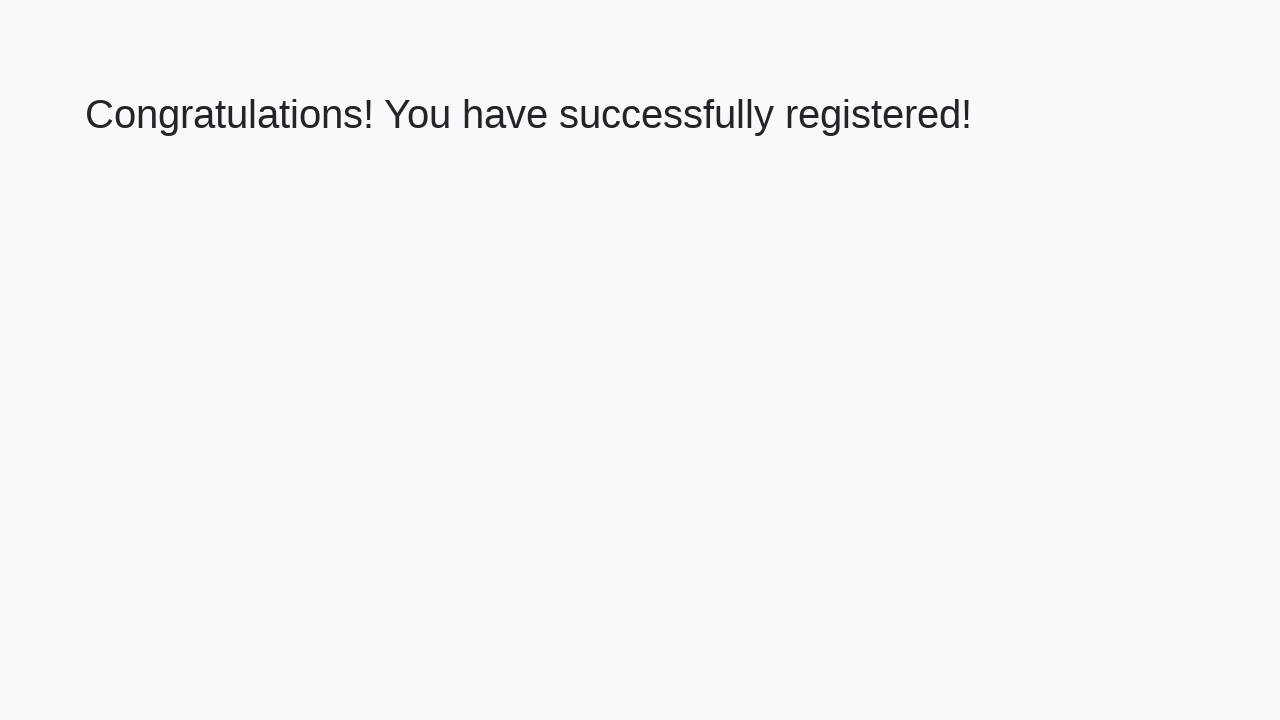

Verified successful registration with correct confirmation message
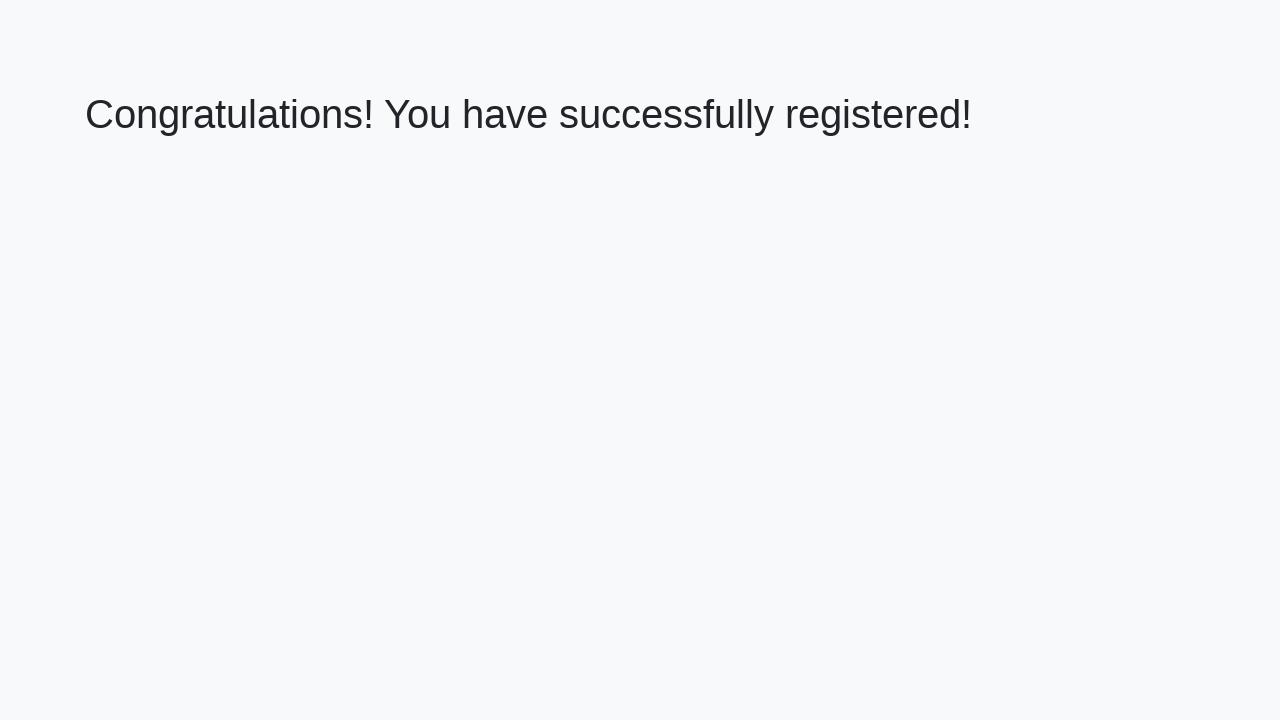

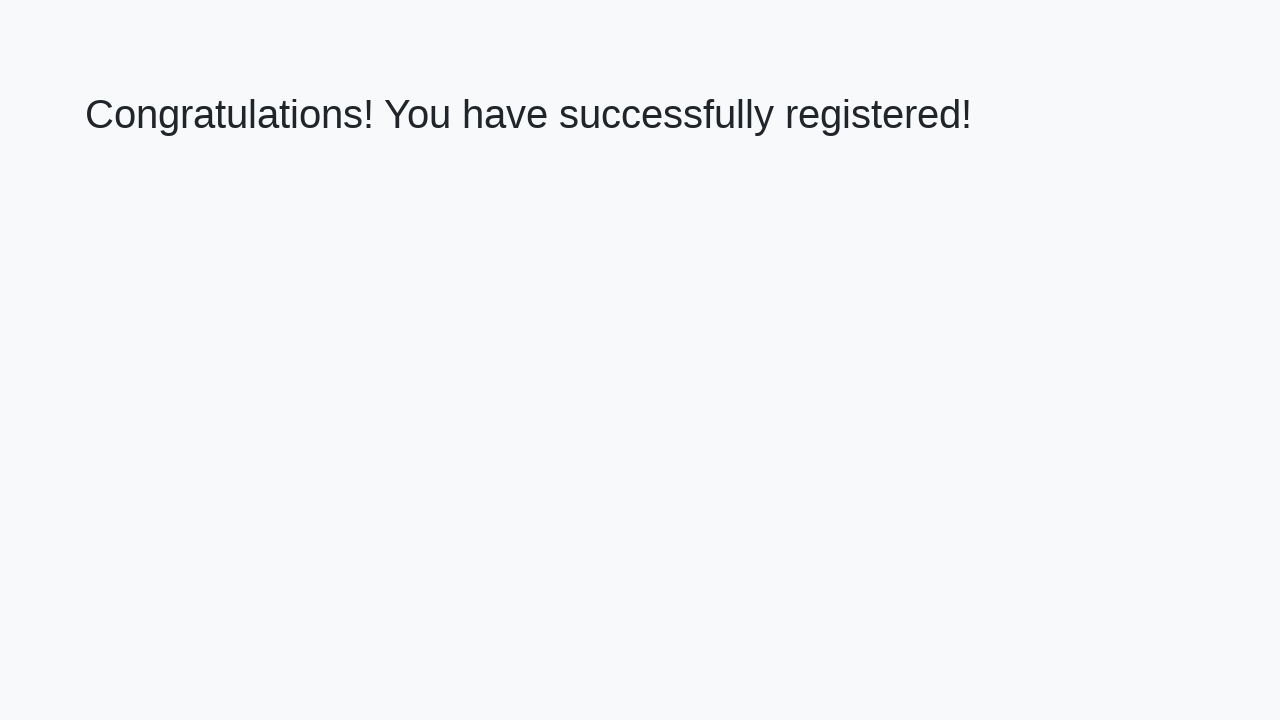